Tests form filling functionality on a scroll demo page by entering a name and date into input fields

Starting URL: https://formy-project.herokuapp.com/scroll

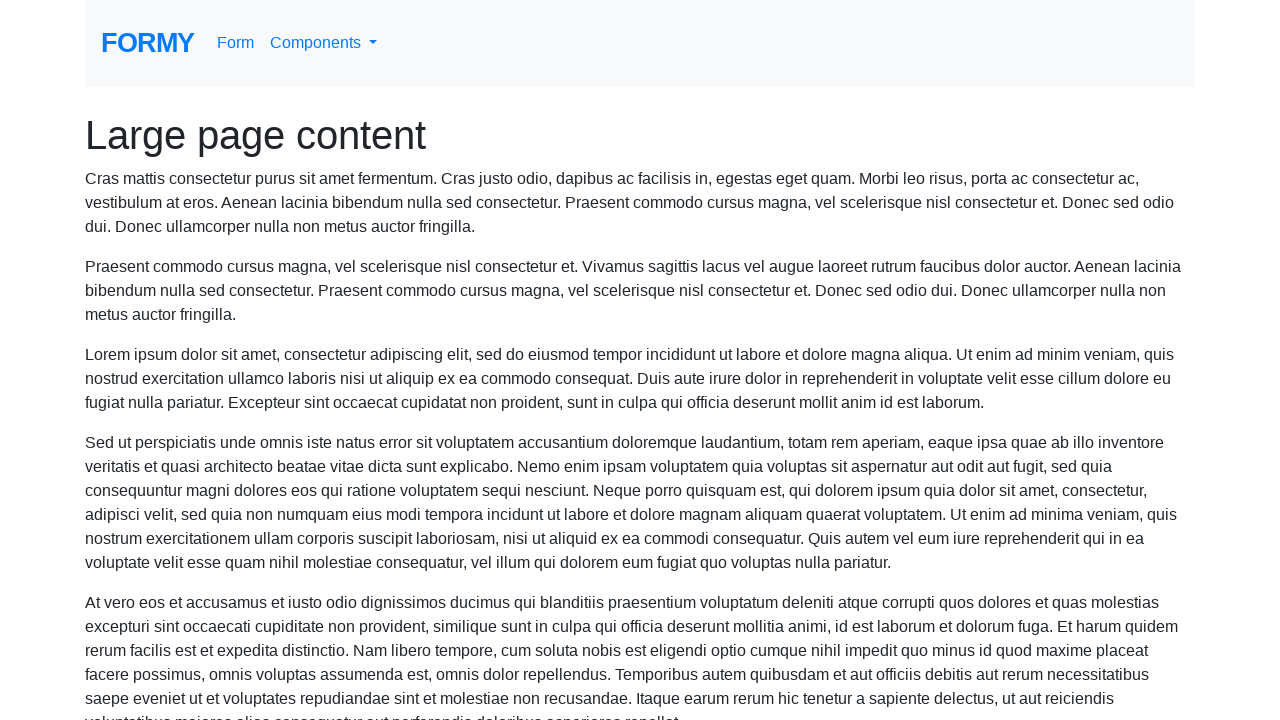

Filled name field with 'Marcus Wellington' on #name
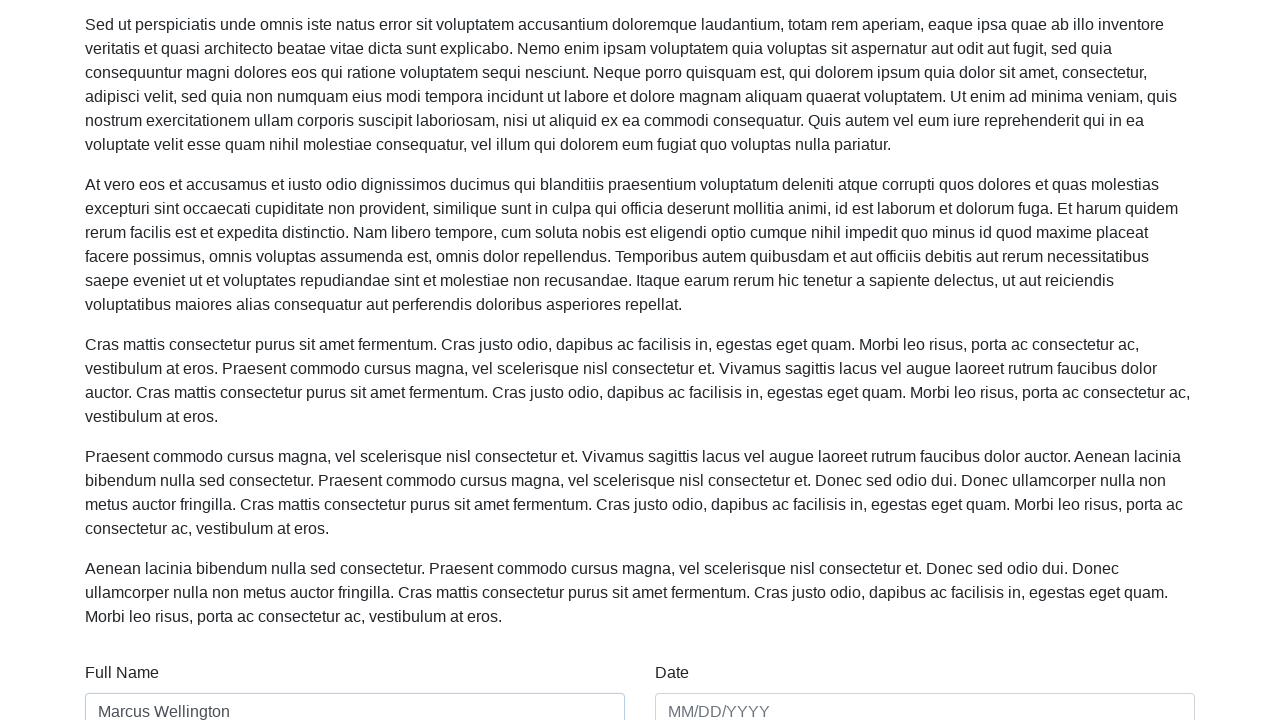

Filled date field with '03/15/2024' on #date
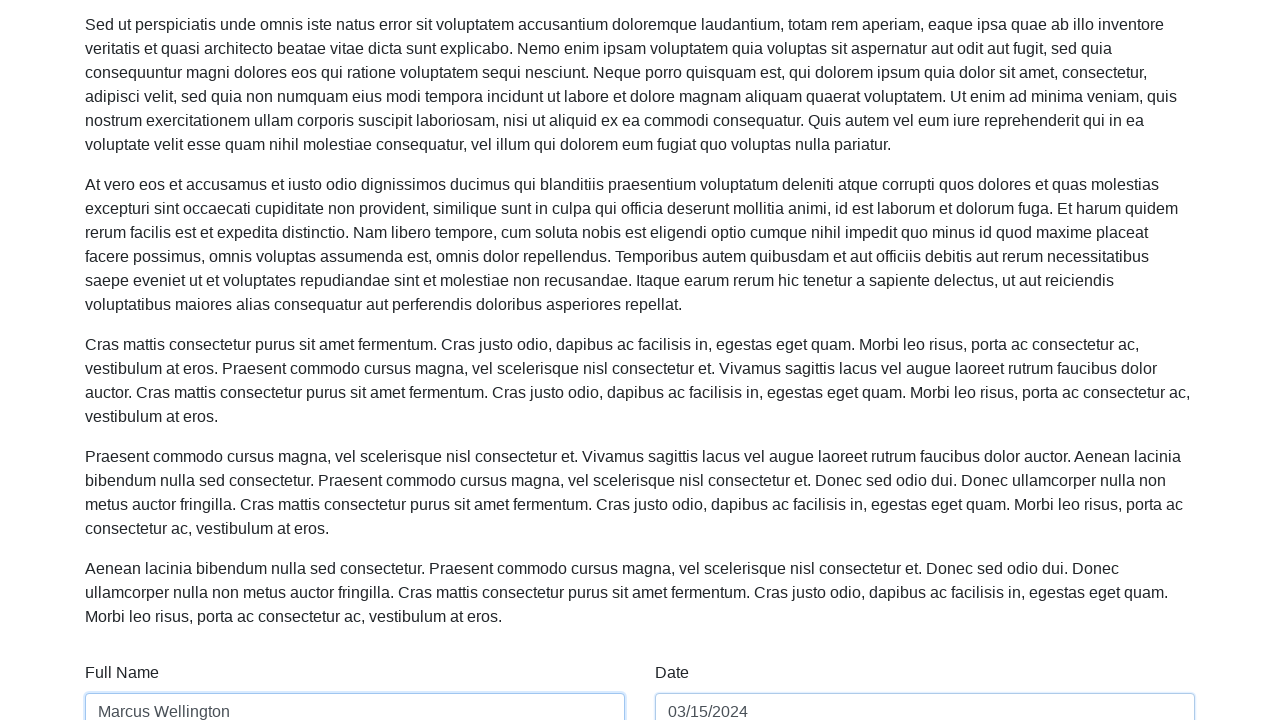

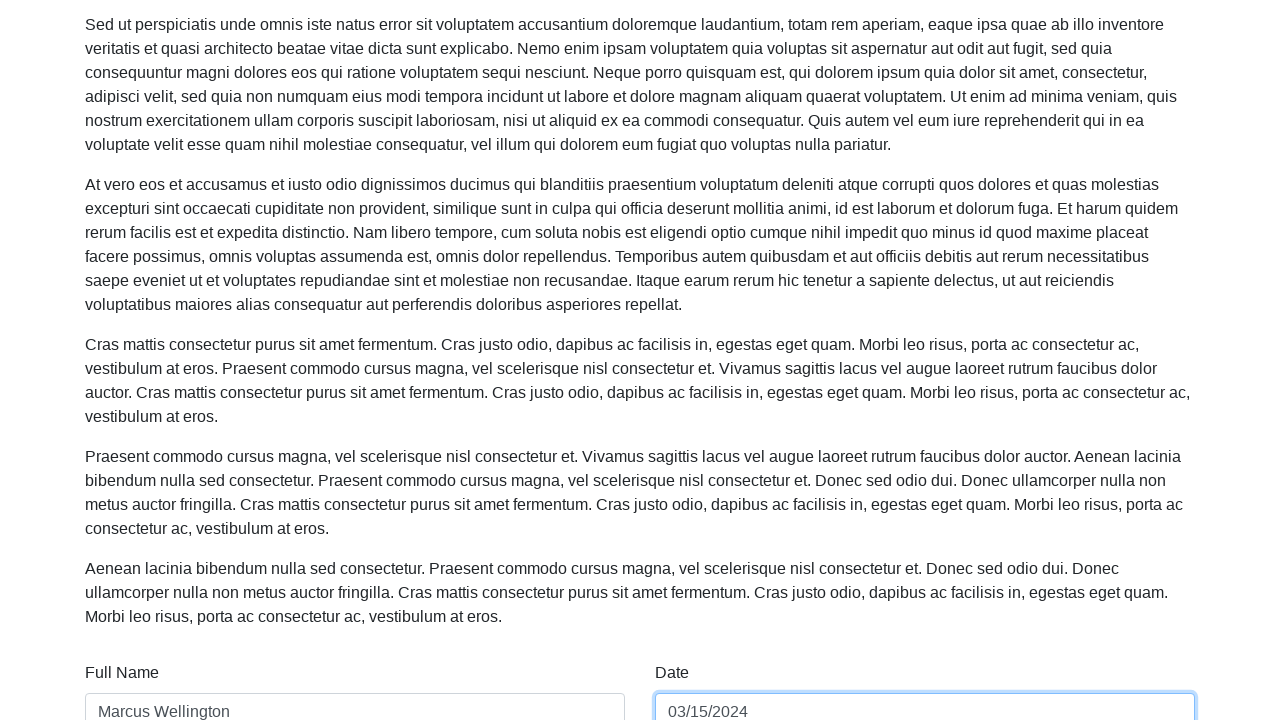